Tests filtering to display only active (non-completed) todo items

Starting URL: https://demo.playwright.dev/todomvc

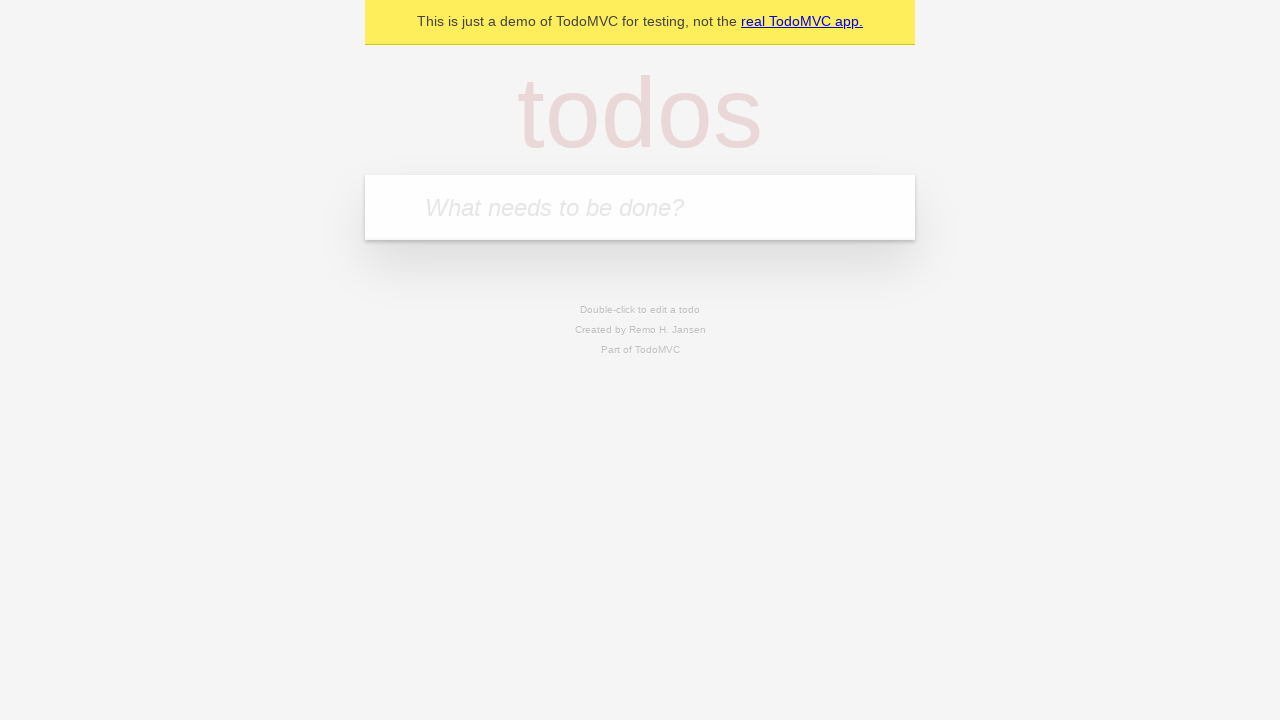

Filled todo input with 'buy some cheese' on internal:attr=[placeholder="What needs to be done?"i]
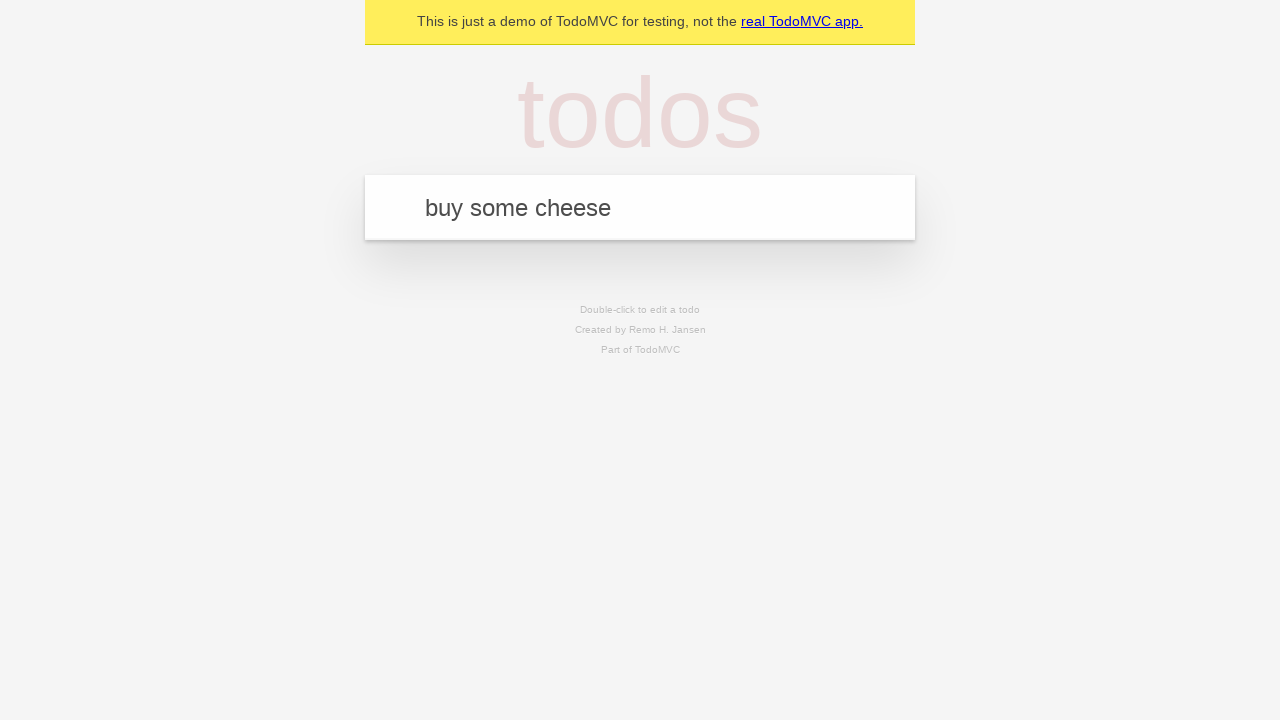

Pressed Enter to add first todo item on internal:attr=[placeholder="What needs to be done?"i]
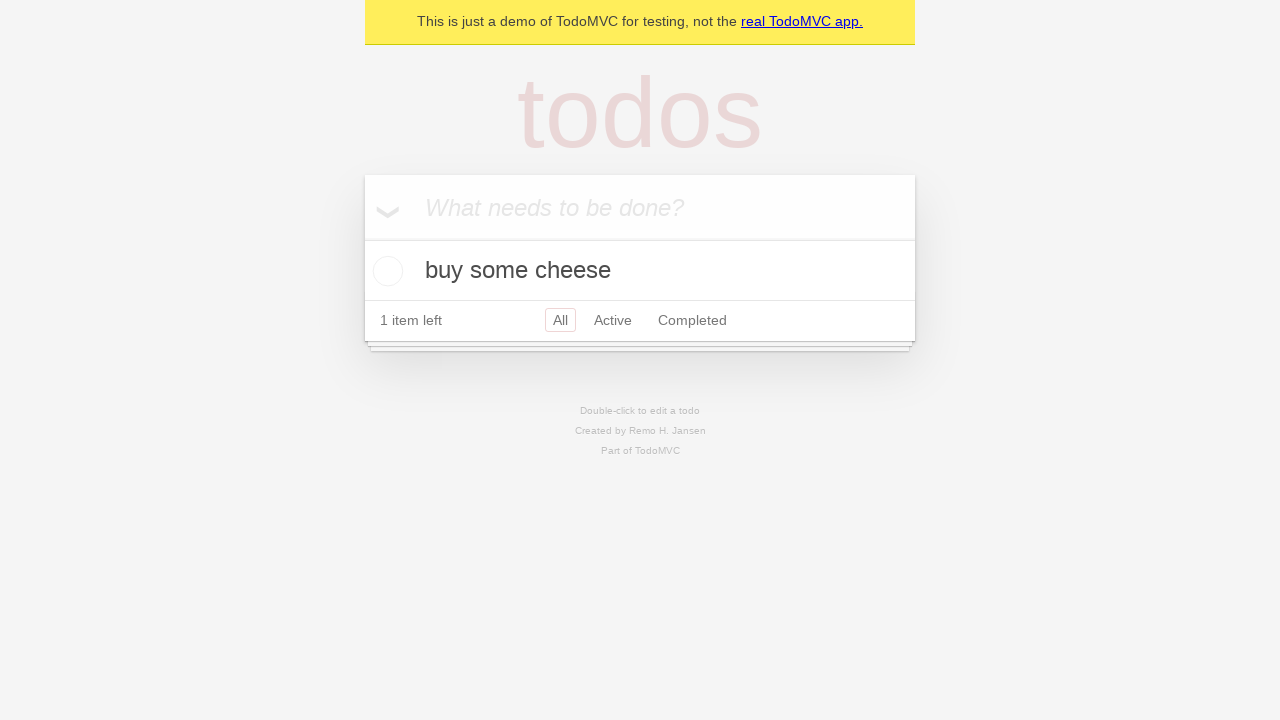

Filled todo input with 'feed the cat' on internal:attr=[placeholder="What needs to be done?"i]
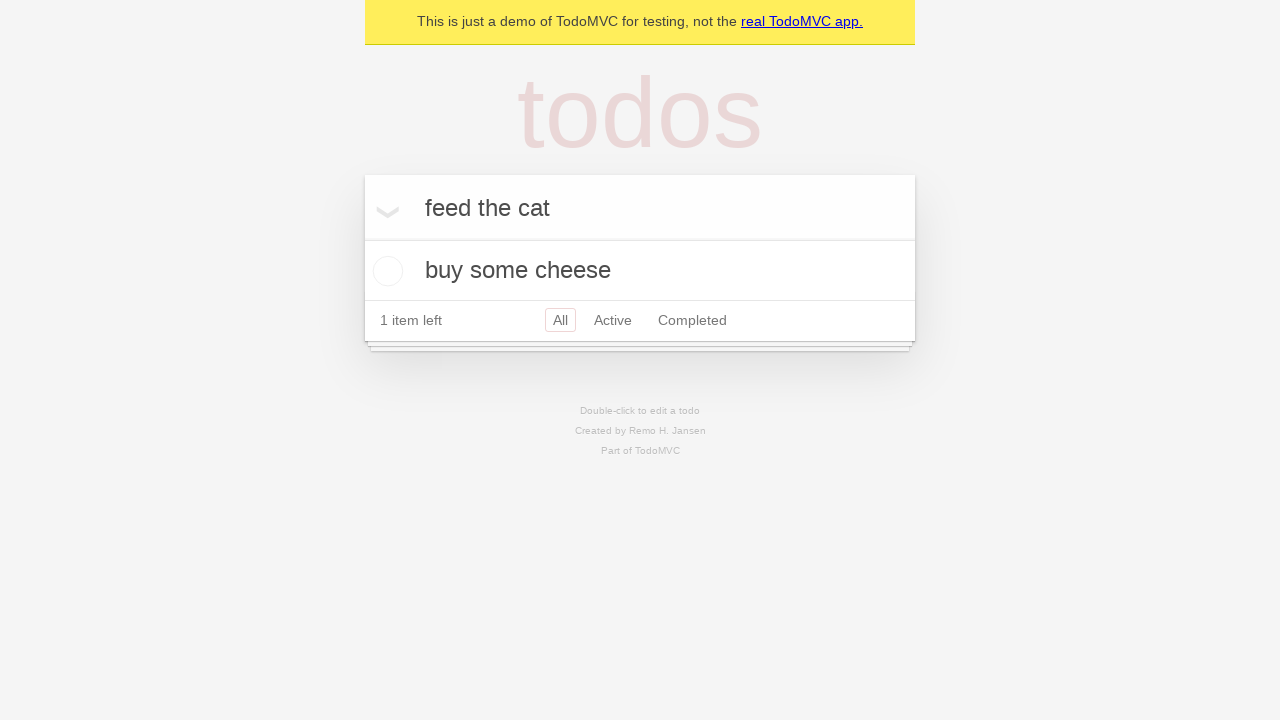

Pressed Enter to add second todo item on internal:attr=[placeholder="What needs to be done?"i]
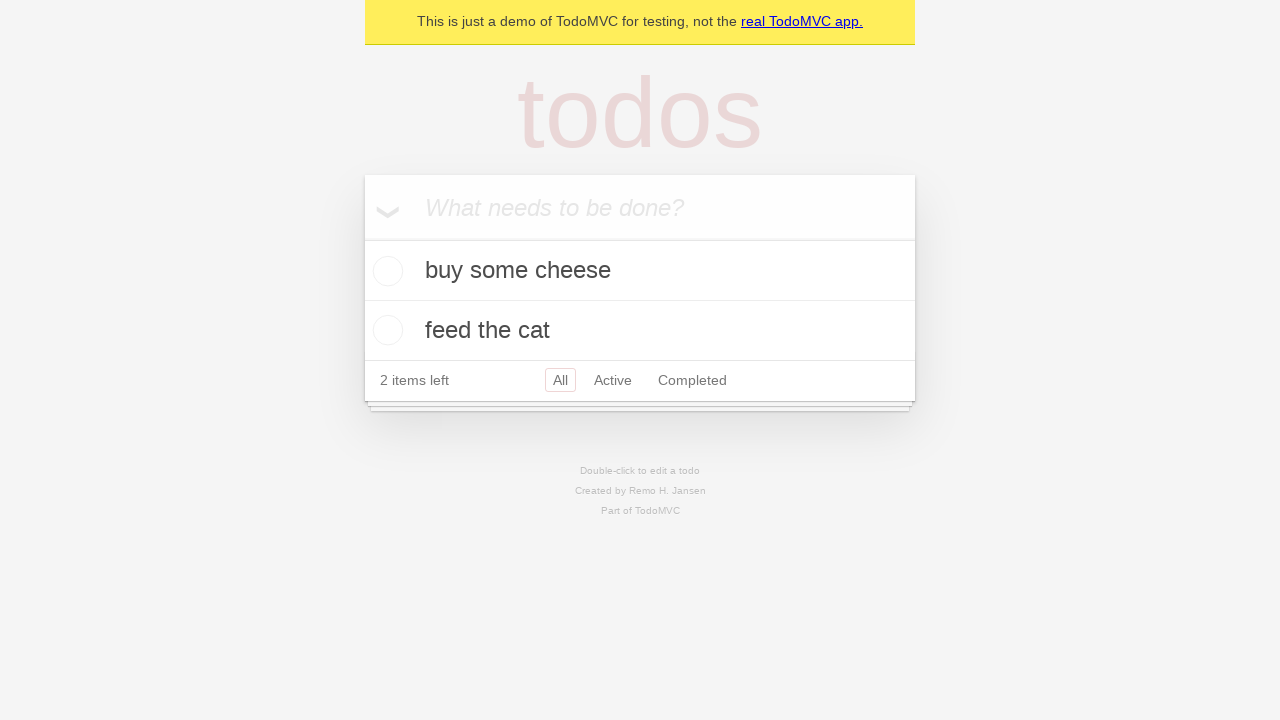

Filled todo input with 'book a doctors appointment' on internal:attr=[placeholder="What needs to be done?"i]
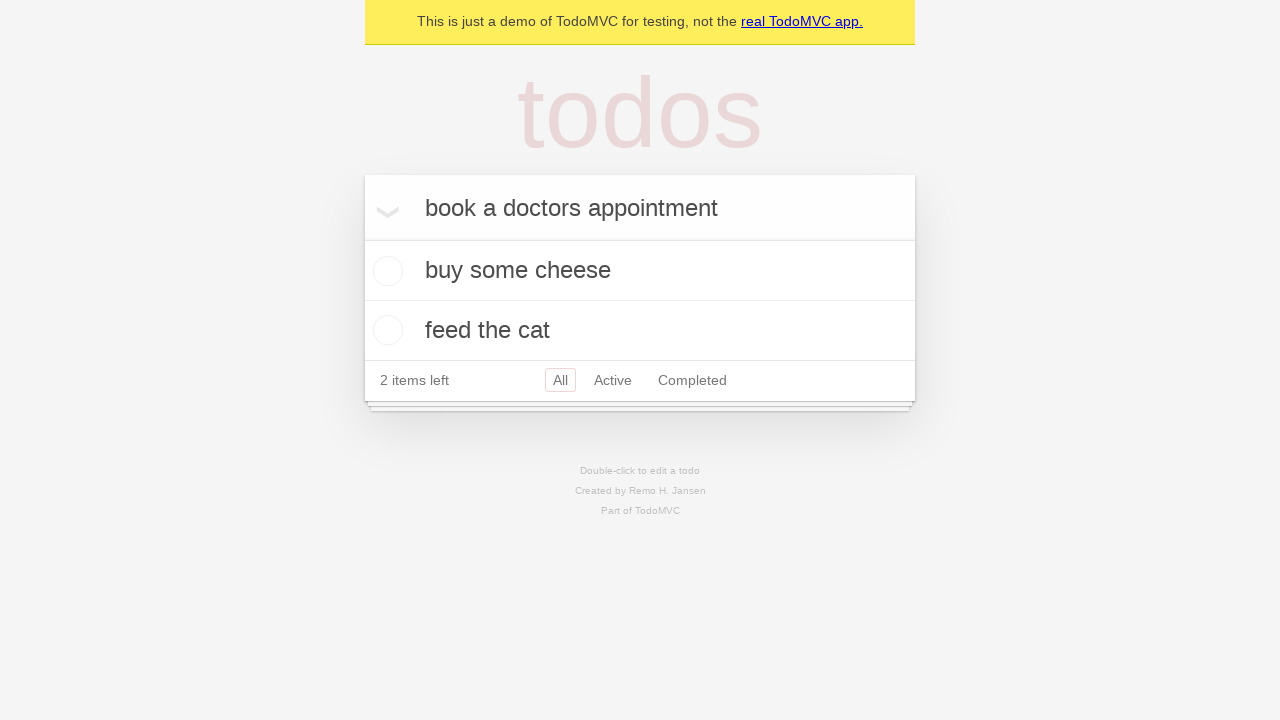

Pressed Enter to add third todo item on internal:attr=[placeholder="What needs to be done?"i]
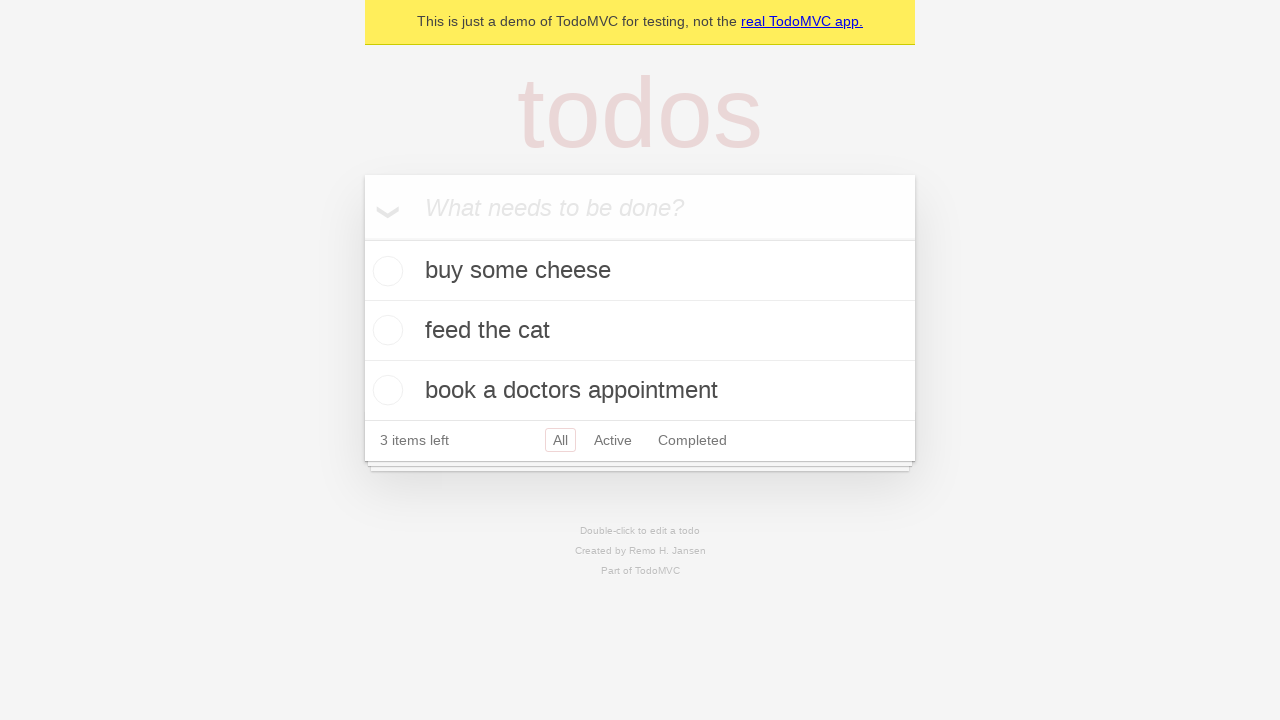

Checked the second todo item to mark it as completed at (385, 330) on internal:testid=[data-testid="todo-item"s] >> nth=1 >> internal:role=checkbox
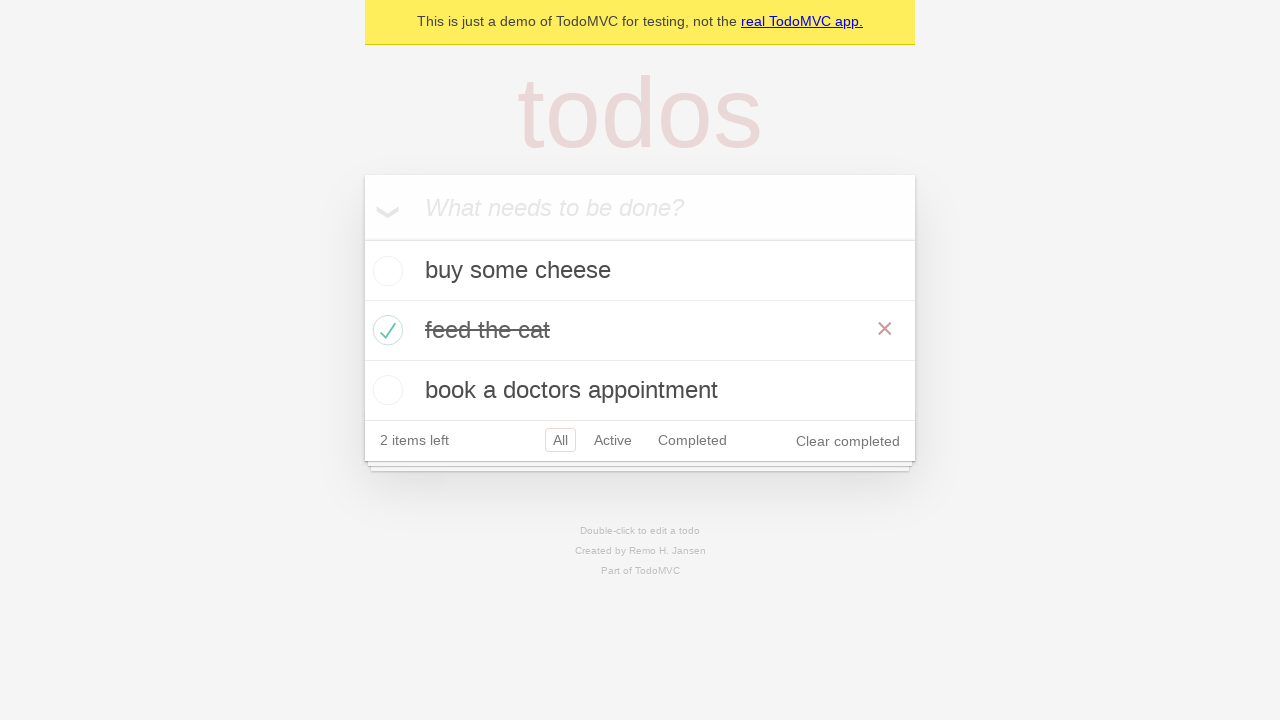

Clicked the Active filter to display only active (non-completed) items at (613, 440) on internal:role=link[name="Active"i]
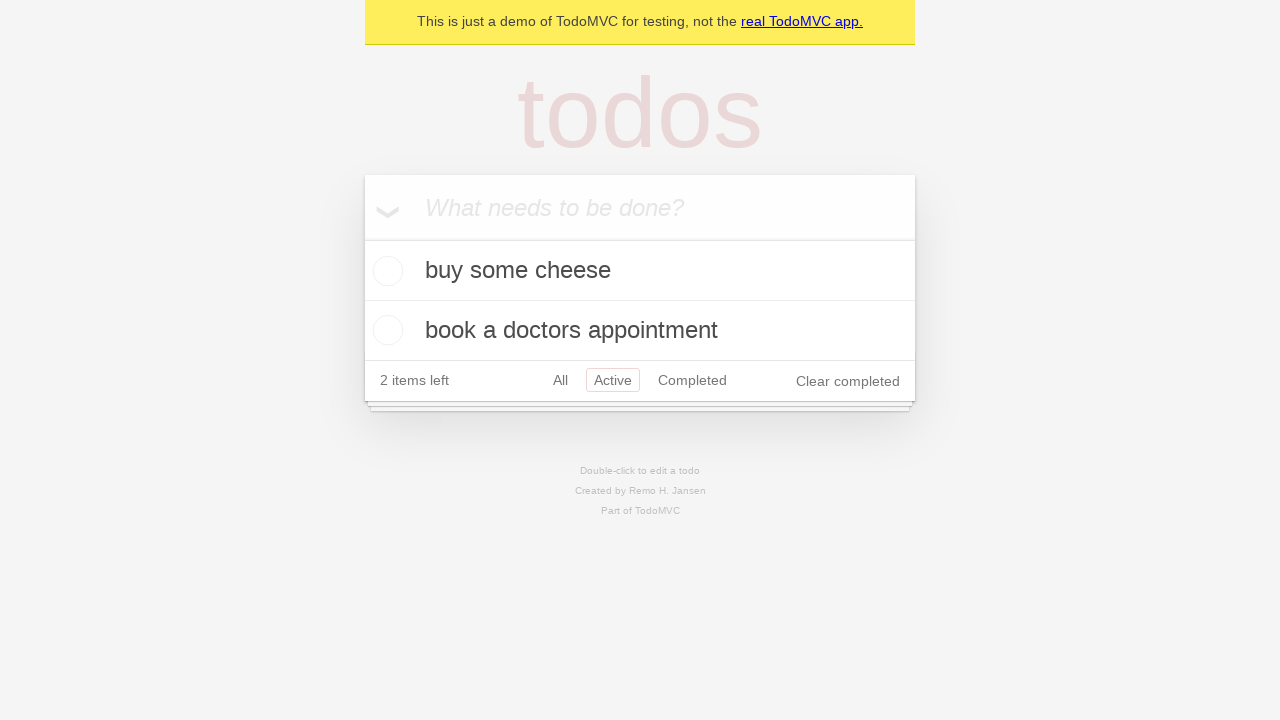

Waited for Active filter to apply and todo items to be displayed
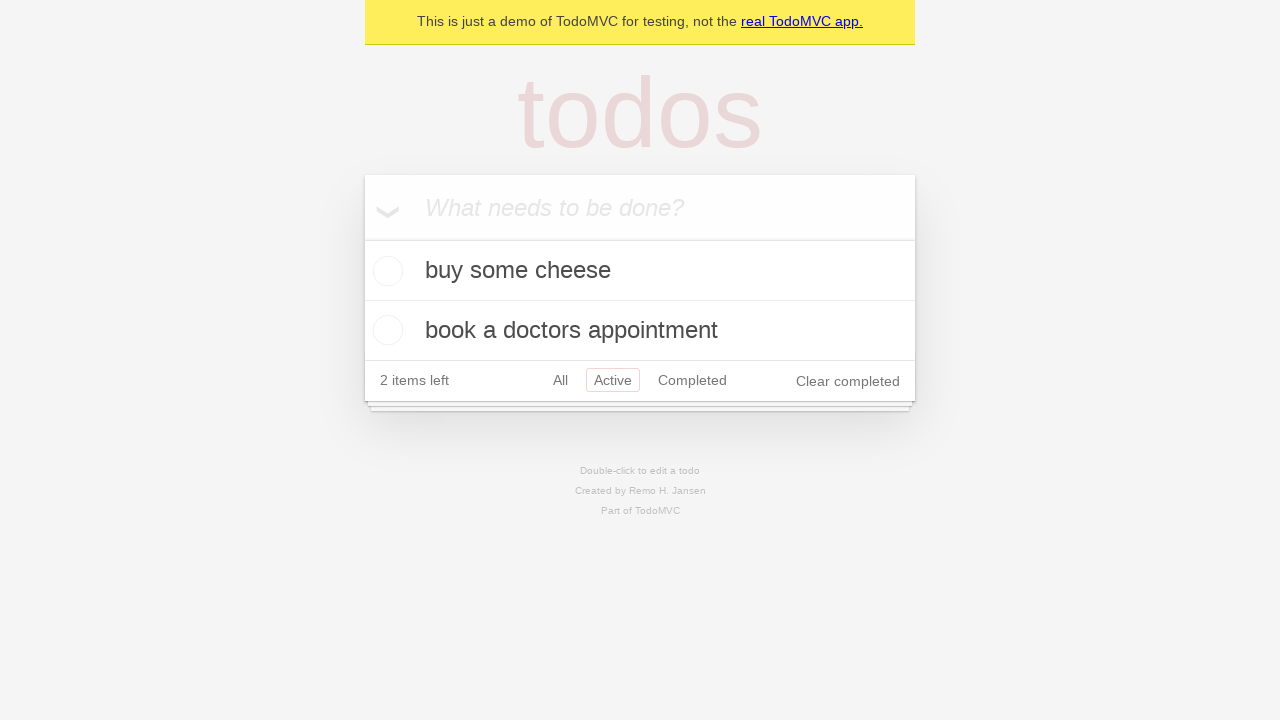

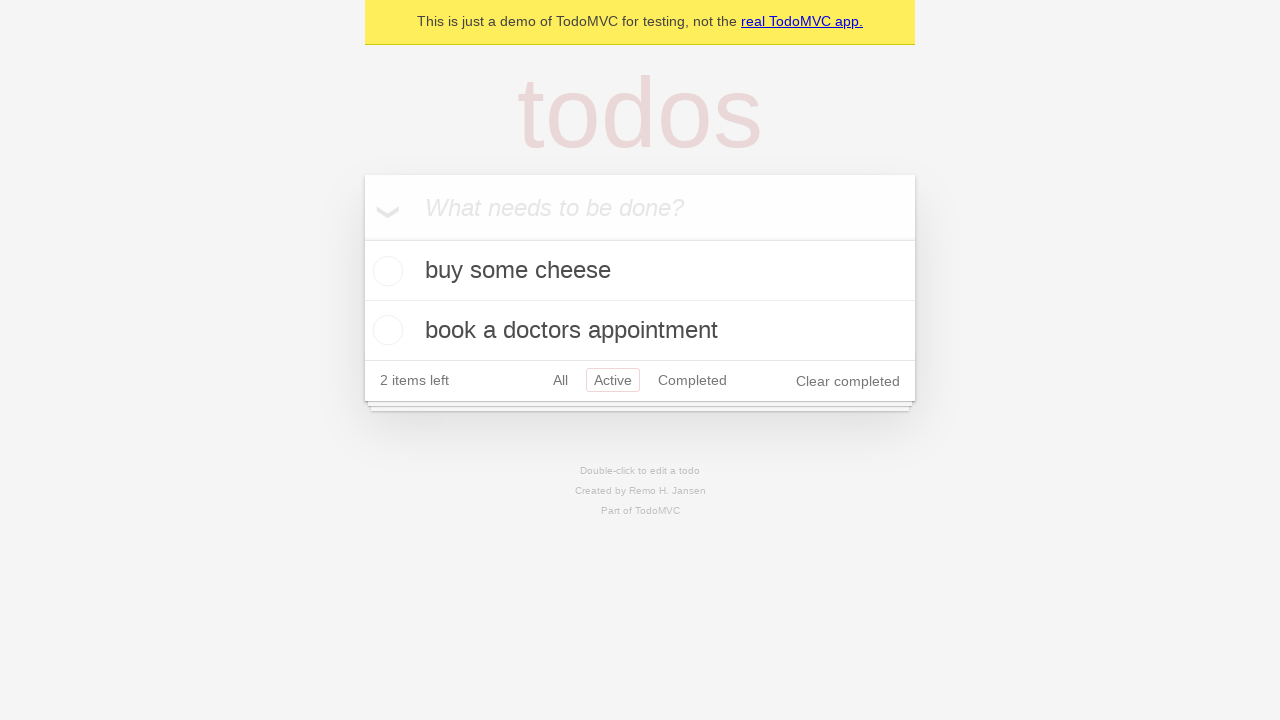